Opens the OrangeHRM demo website and maximizes the browser window to verify the page loads successfully.

Starting URL: https://opensource-demo.orangehrmlive.com/

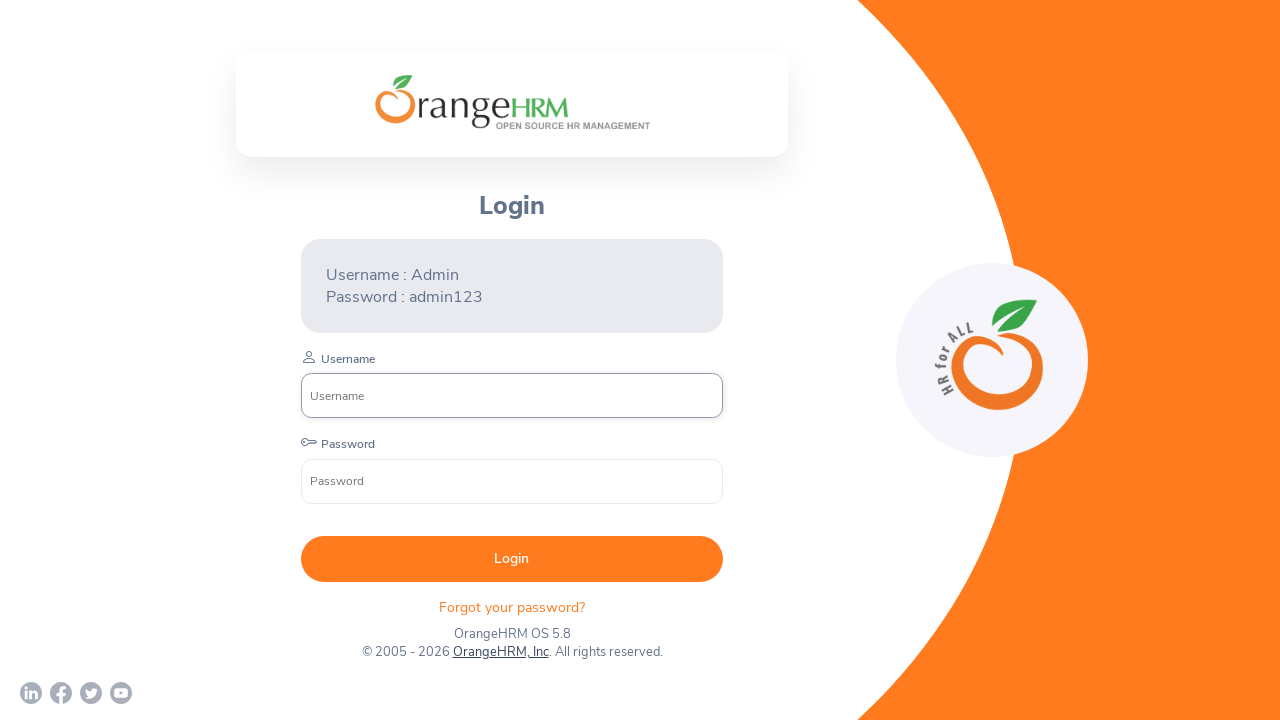

Set viewport size to 1920x1080 to maximize browser window
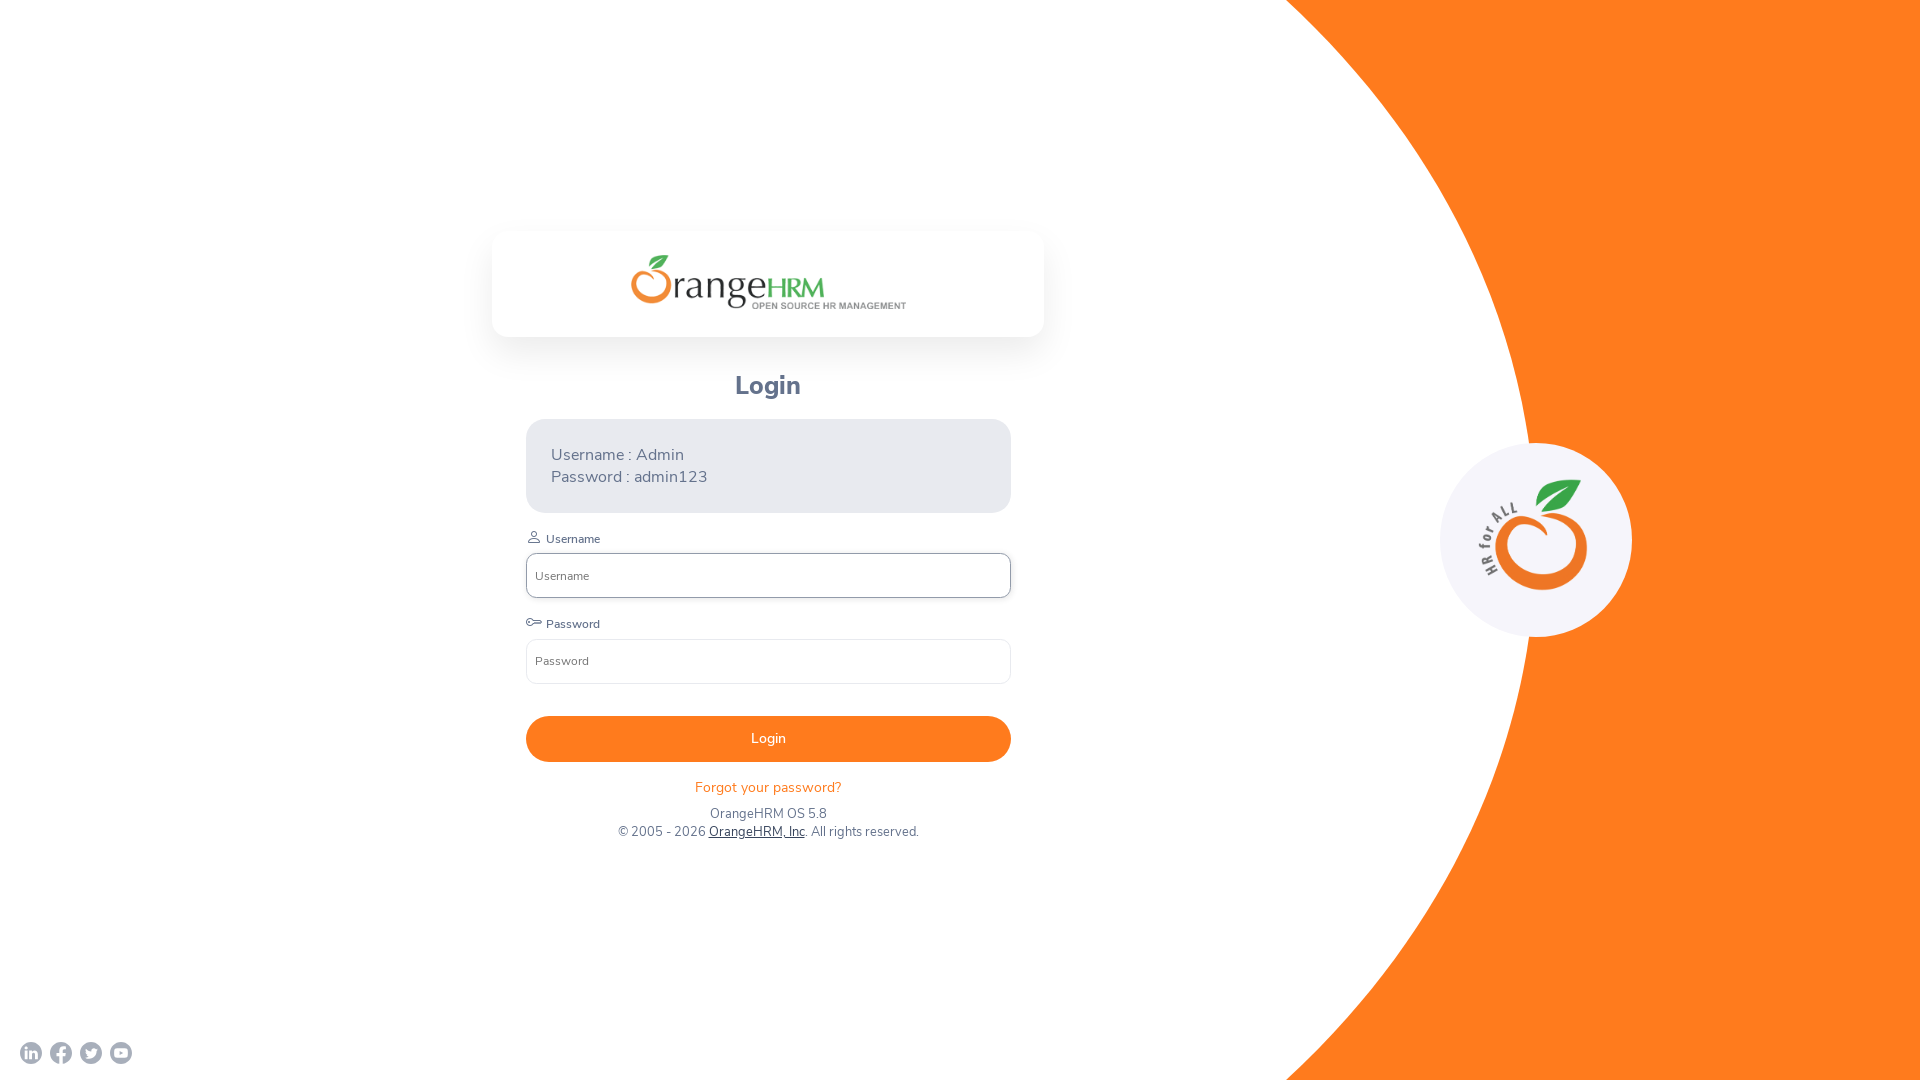

OrangeHRM demo website page loaded successfully with networkidle state
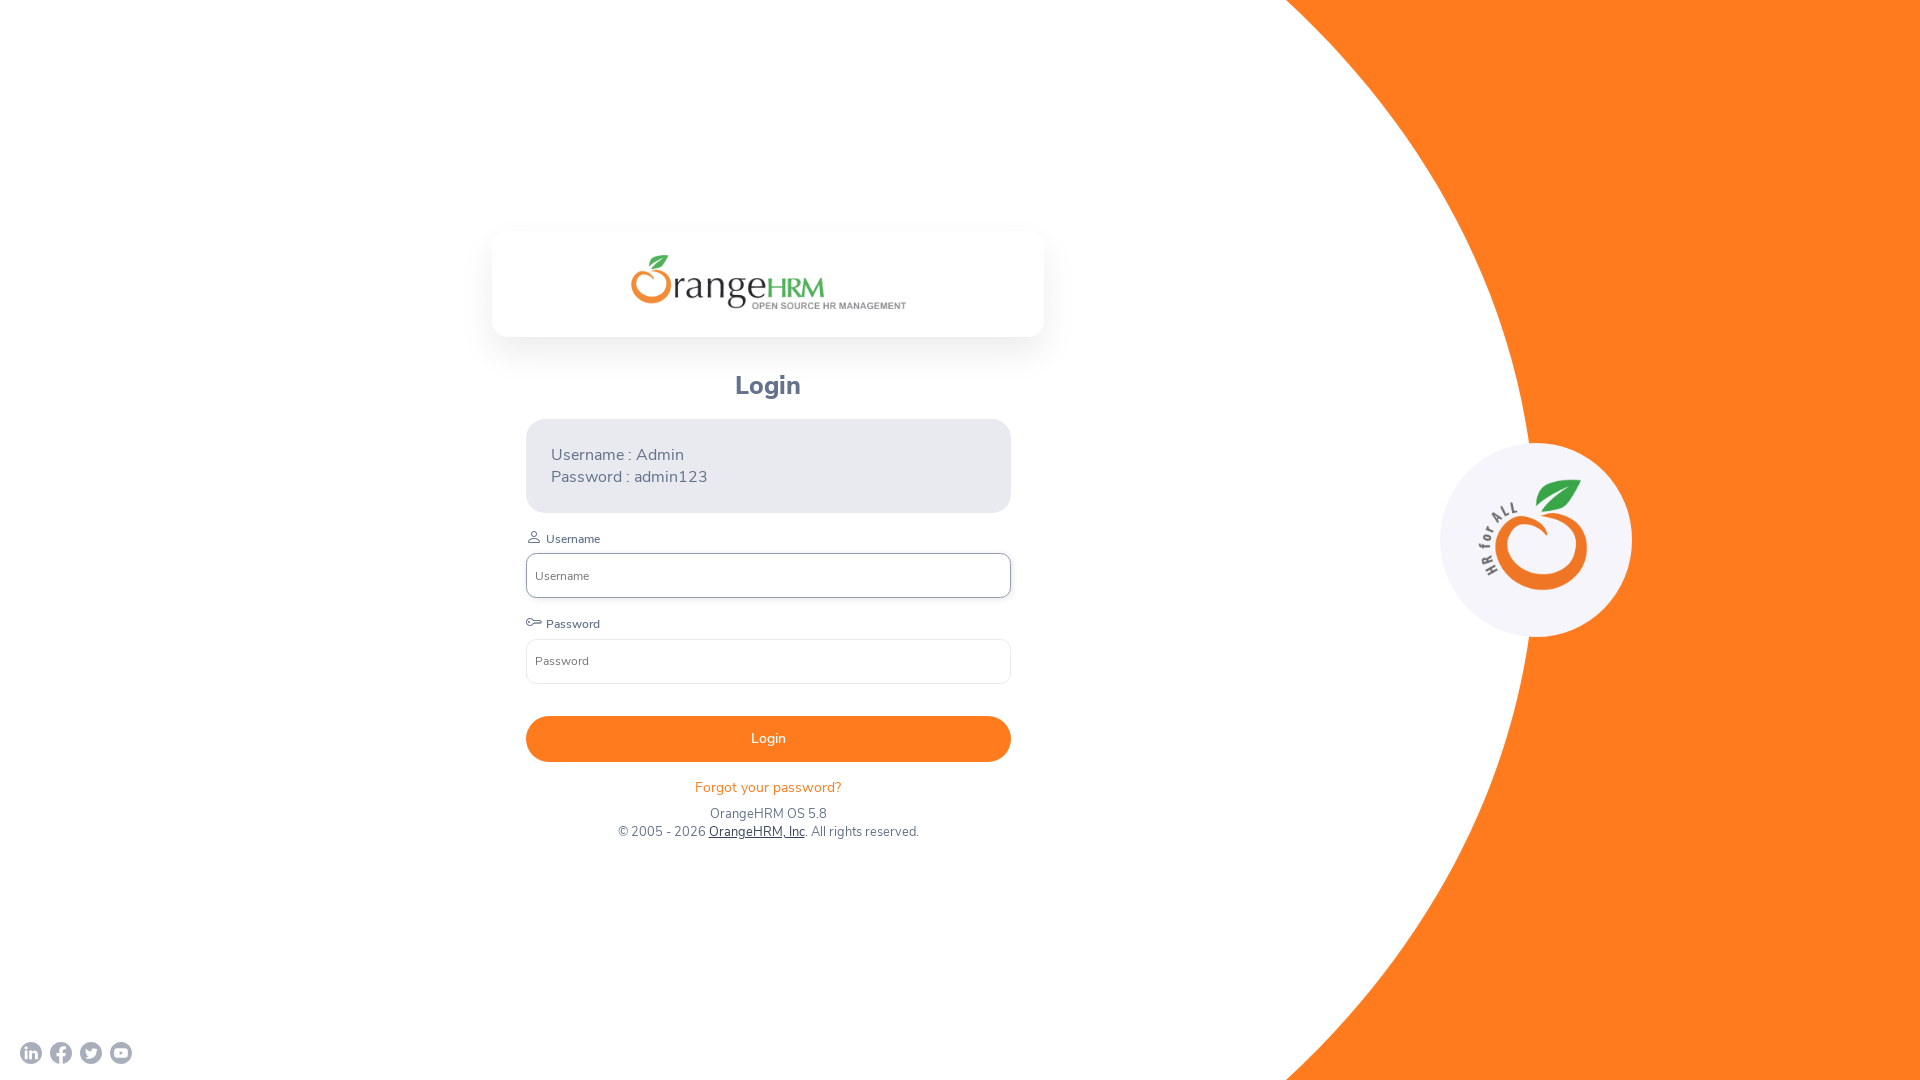

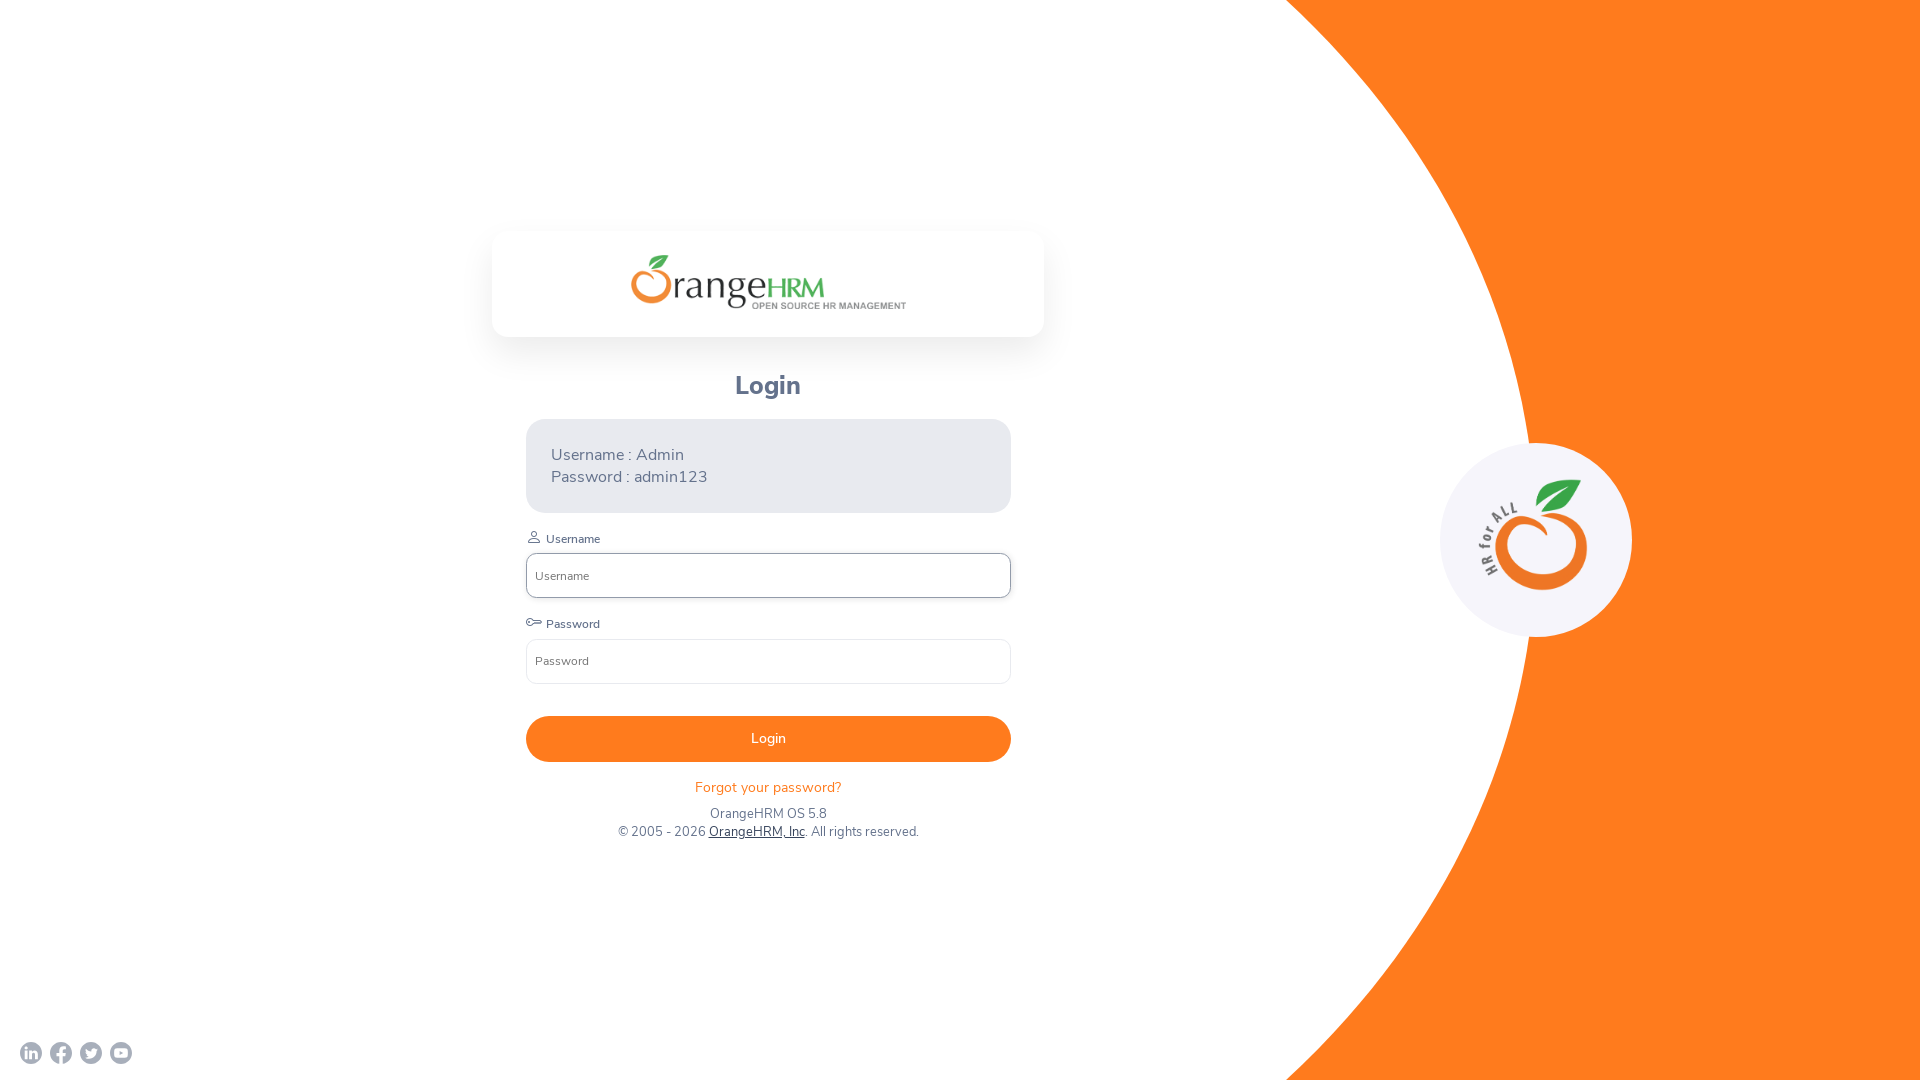